Tests an e-commerce checkout flow by adding specific vegetables (Cucumber, Broccoli, Beetroot) to cart, proceeding to checkout, and applying a promo code to verify discount functionality.

Starting URL: https://rahulshettyacademy.com/seleniumPractise/

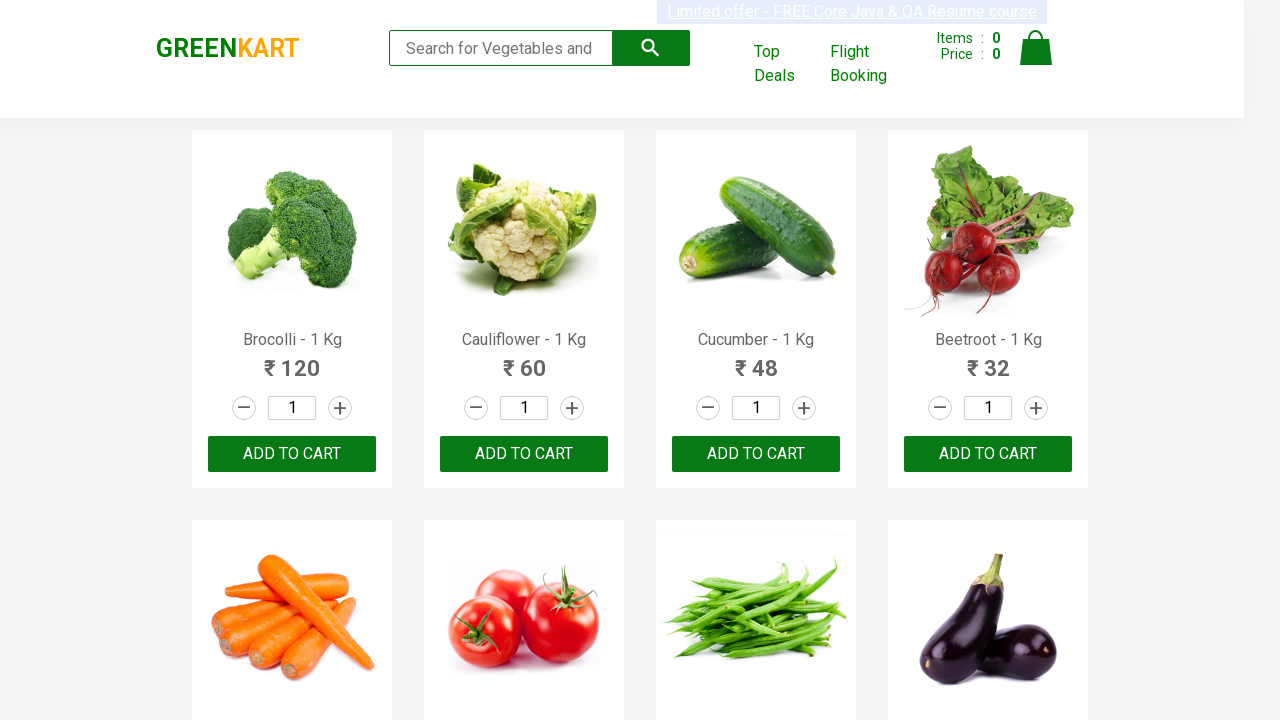

Waited for product list to load
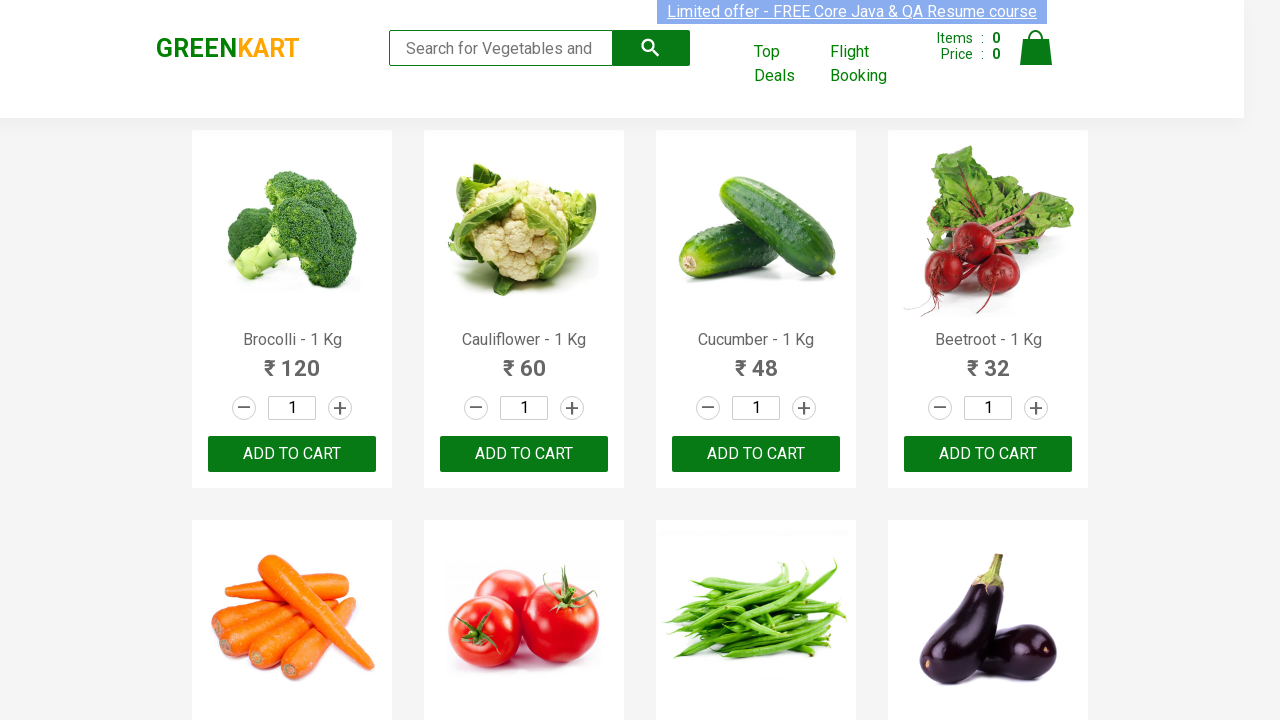

Retrieved all product name elements
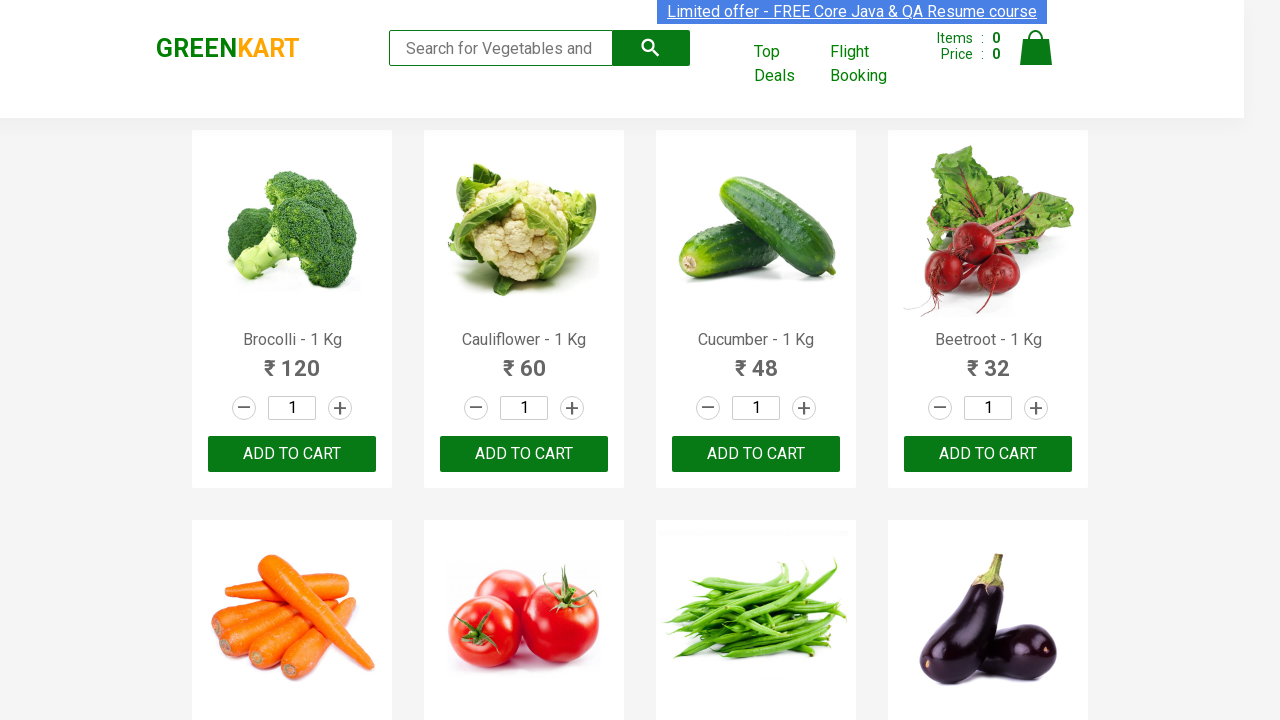

Retrieved all add to cart buttons
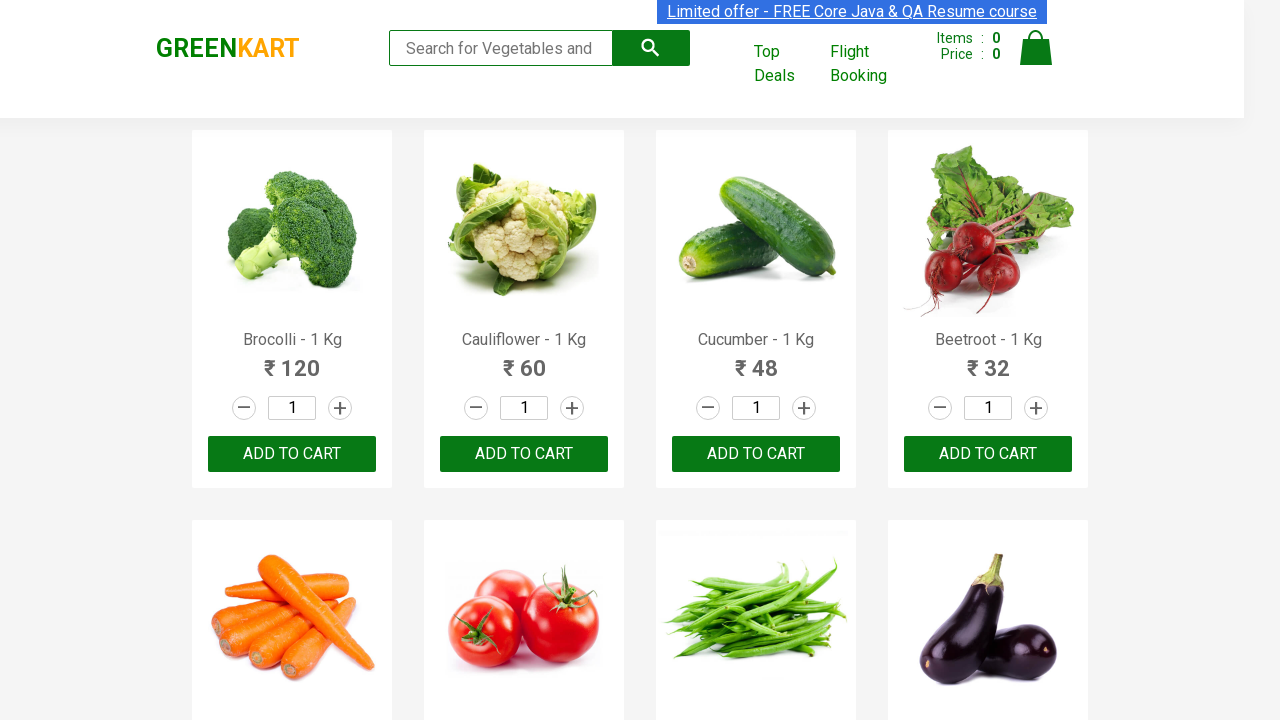

Added Brocolli to cart at (292, 454) on xpath=//div[@class='product-action']/button >> nth=0
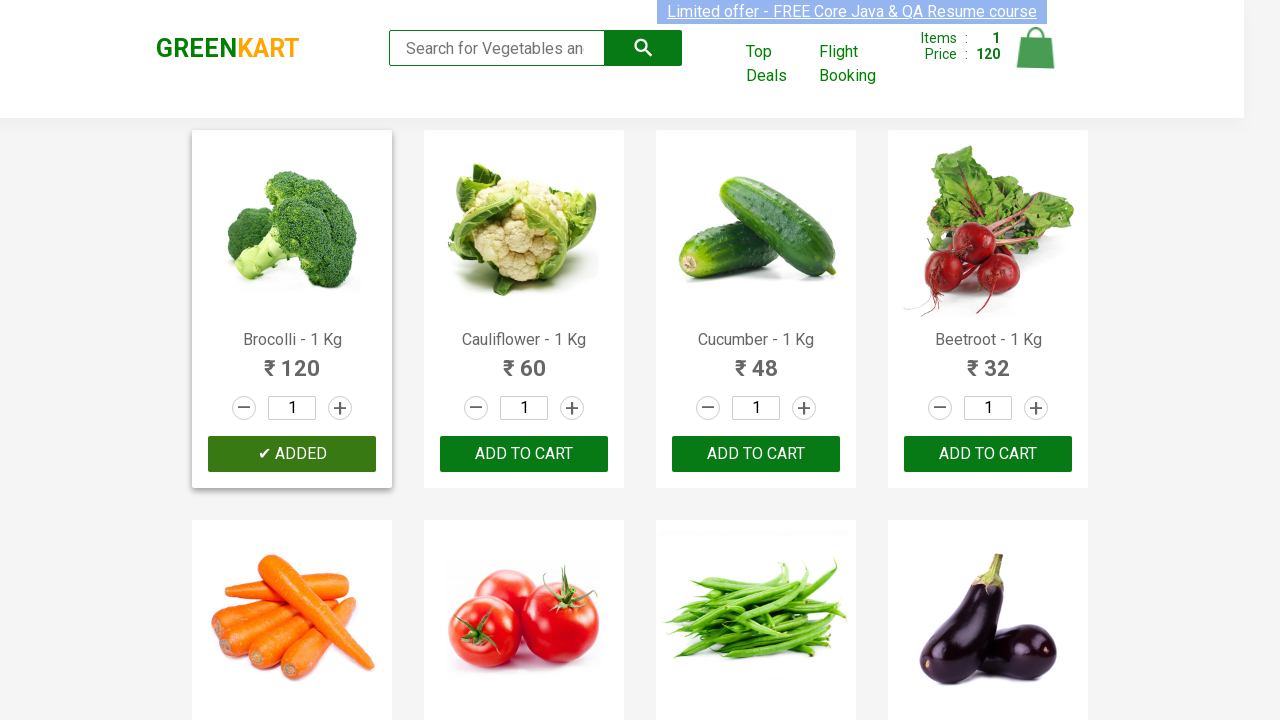

Added Cucumber to cart at (756, 454) on xpath=//div[@class='product-action']/button >> nth=2
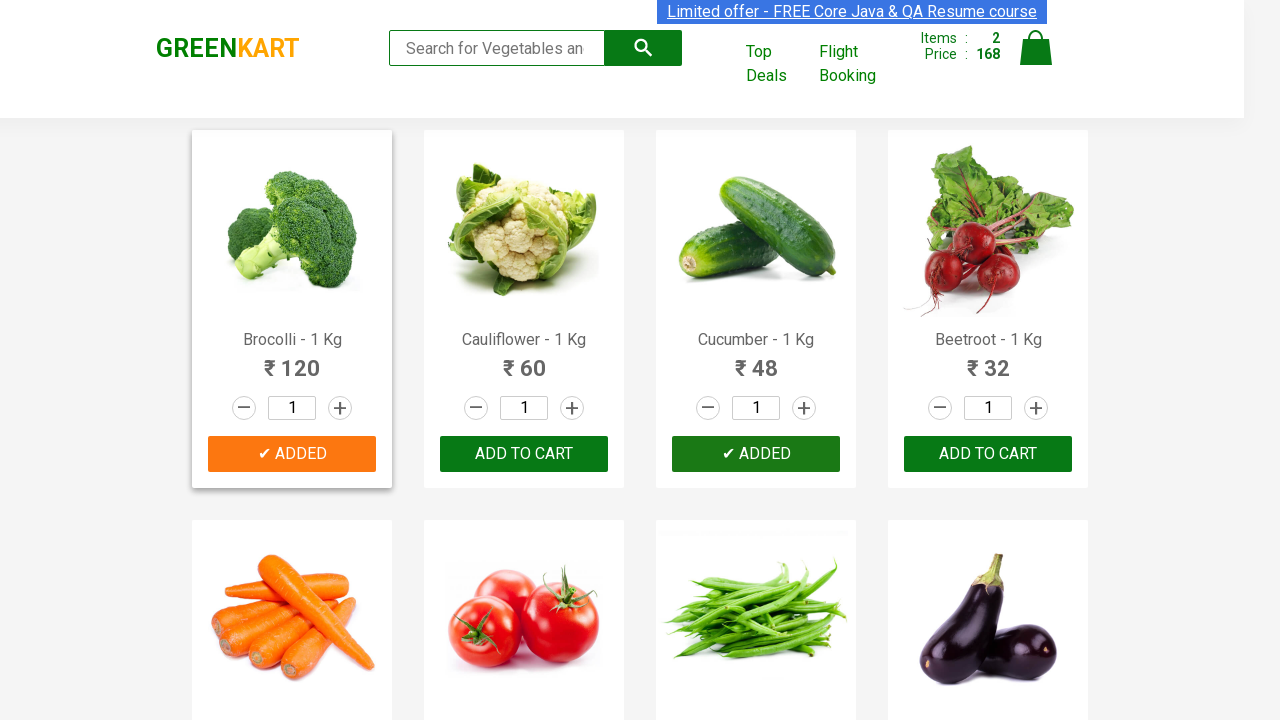

Added Beetroot to cart at (988, 454) on xpath=//div[@class='product-action']/button >> nth=3
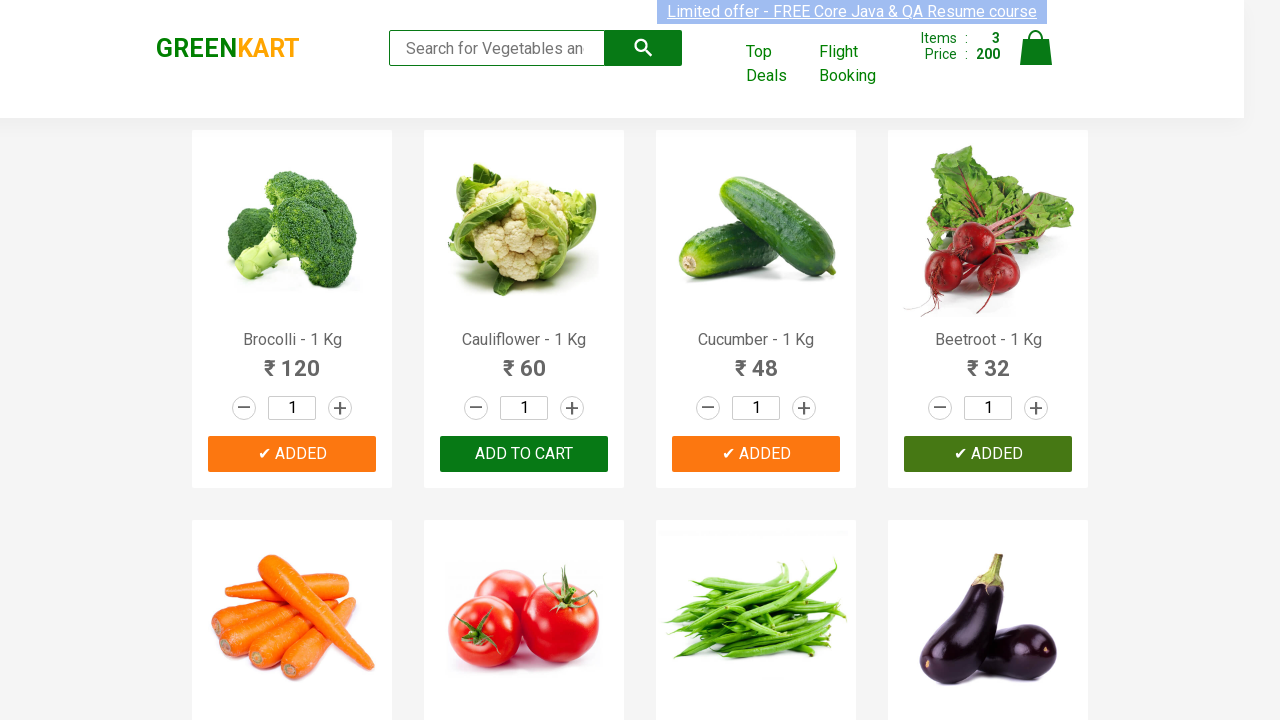

Clicked on cart icon at (1036, 48) on img[alt='Cart']
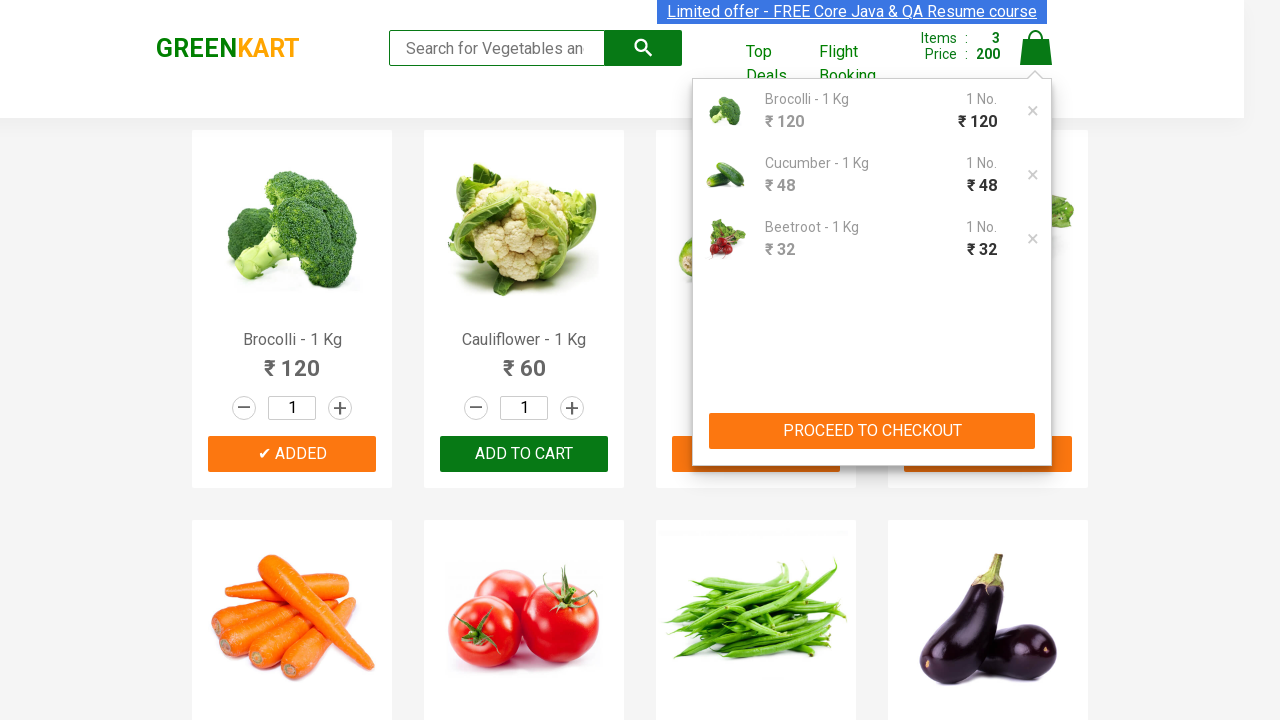

Clicked proceed to checkout button at (872, 431) on xpath=//button[contains(text(),'PROCEED TO CHECKOUT')]
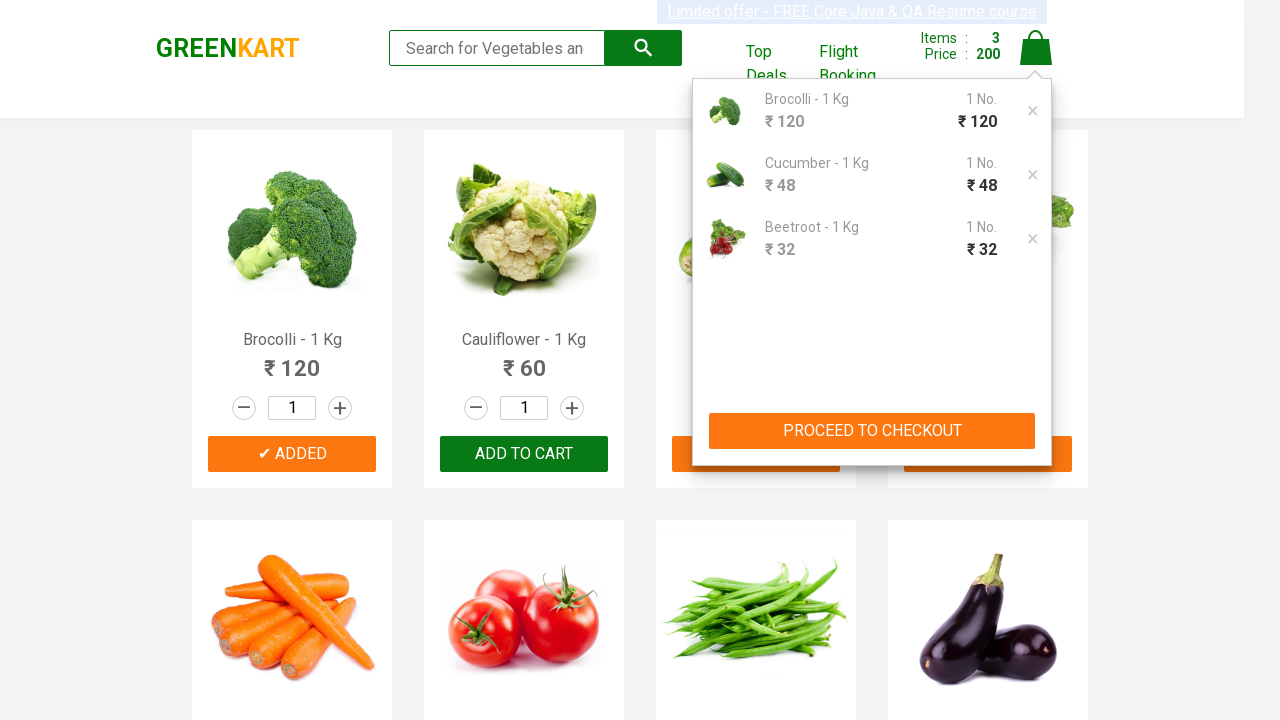

Waited for promo code input field to appear
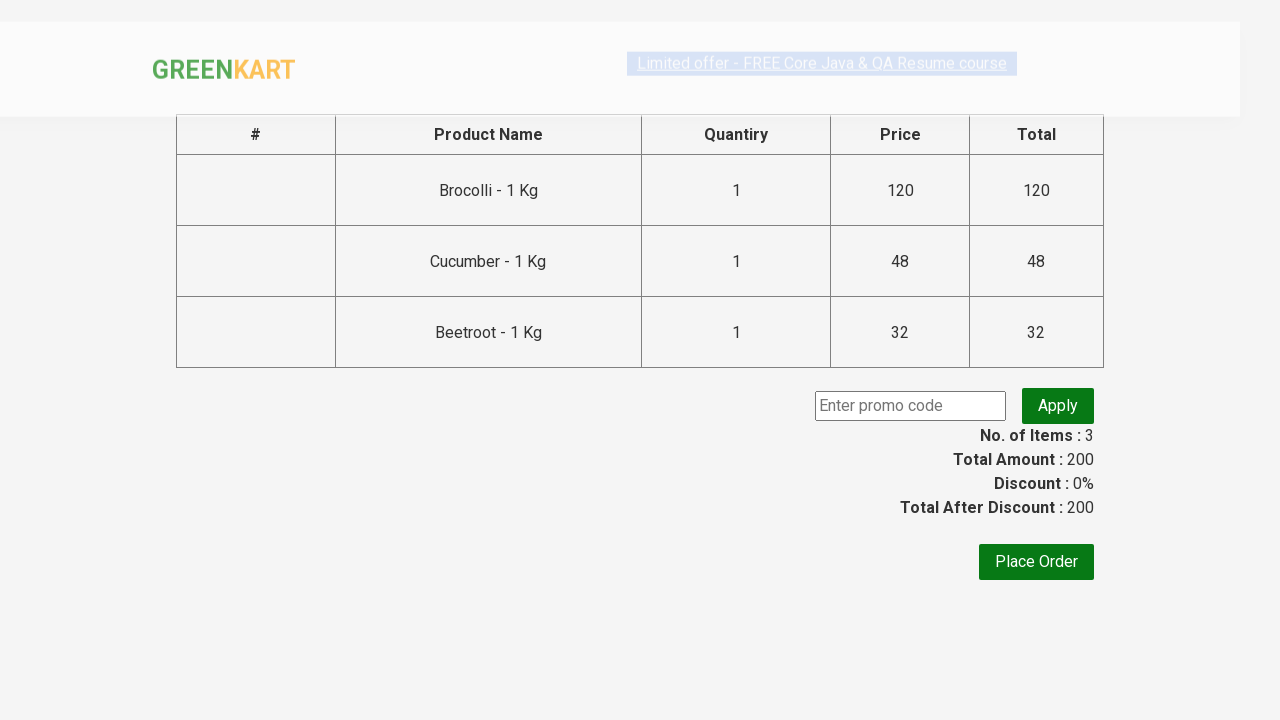

Entered promo code 'rahulshettyacademy' on input.promoCode
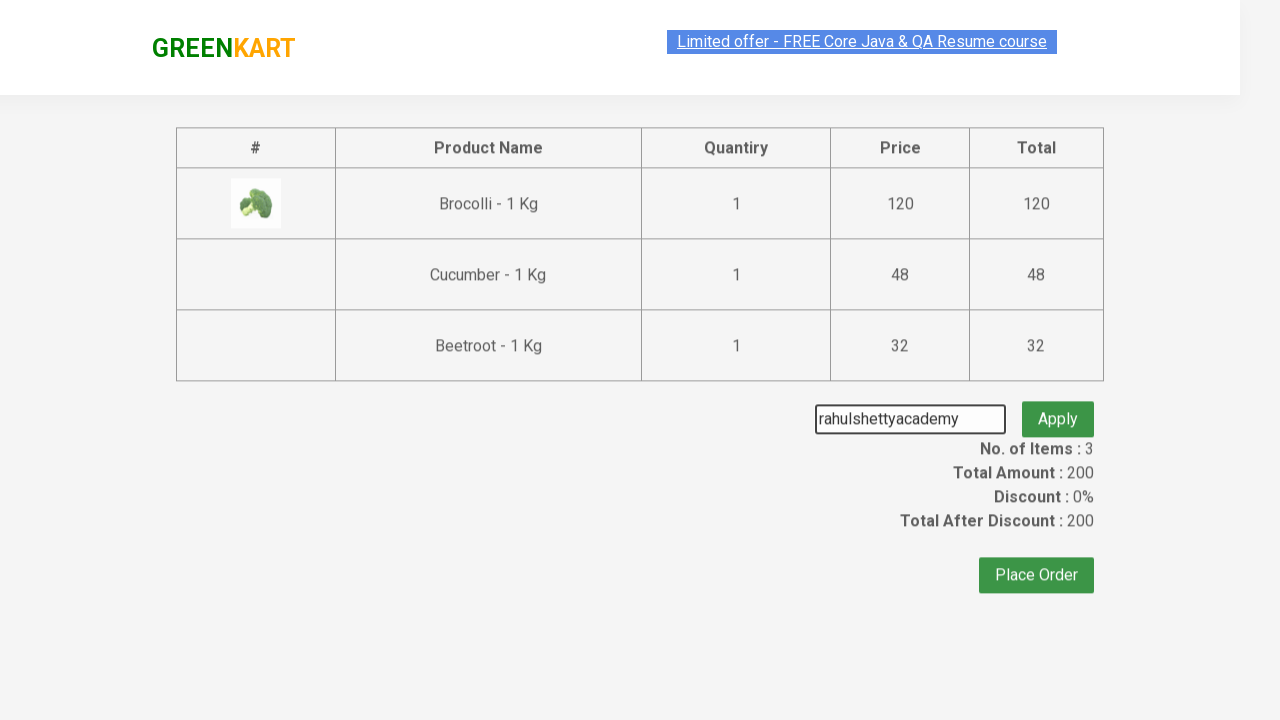

Clicked apply promo button at (1058, 406) on button.promoBtn
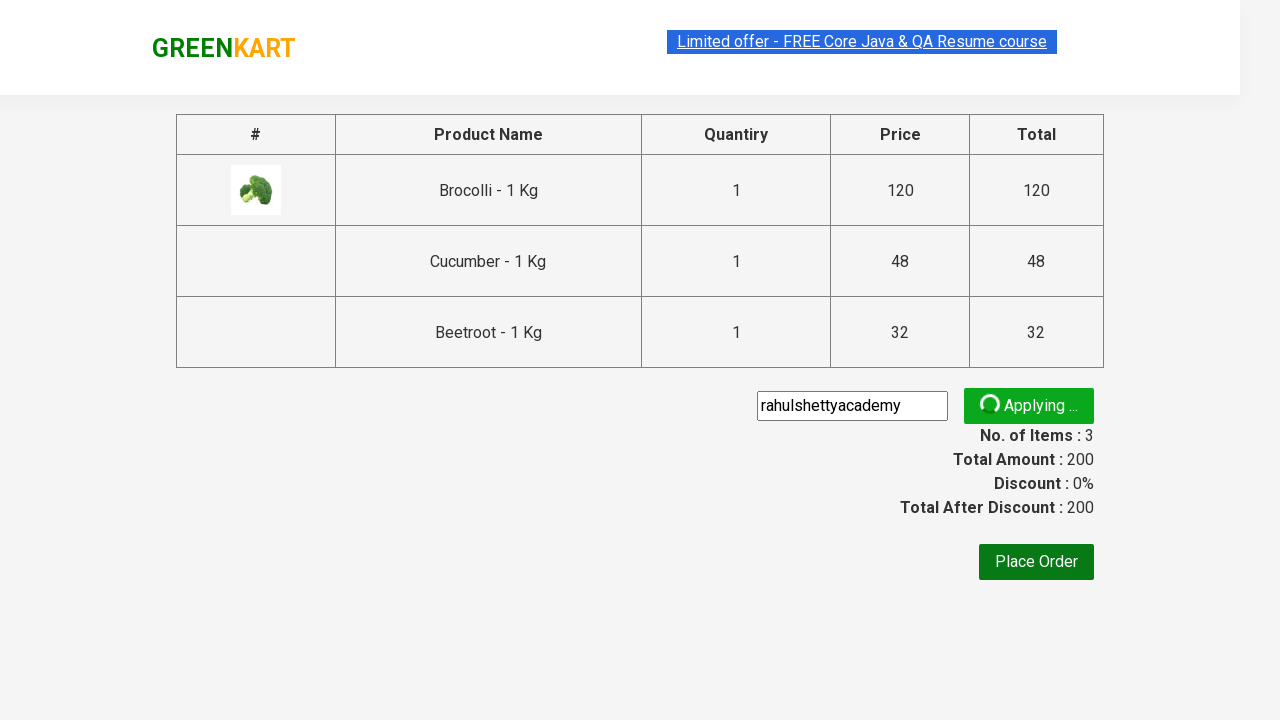

Waited for promo discount information to appear
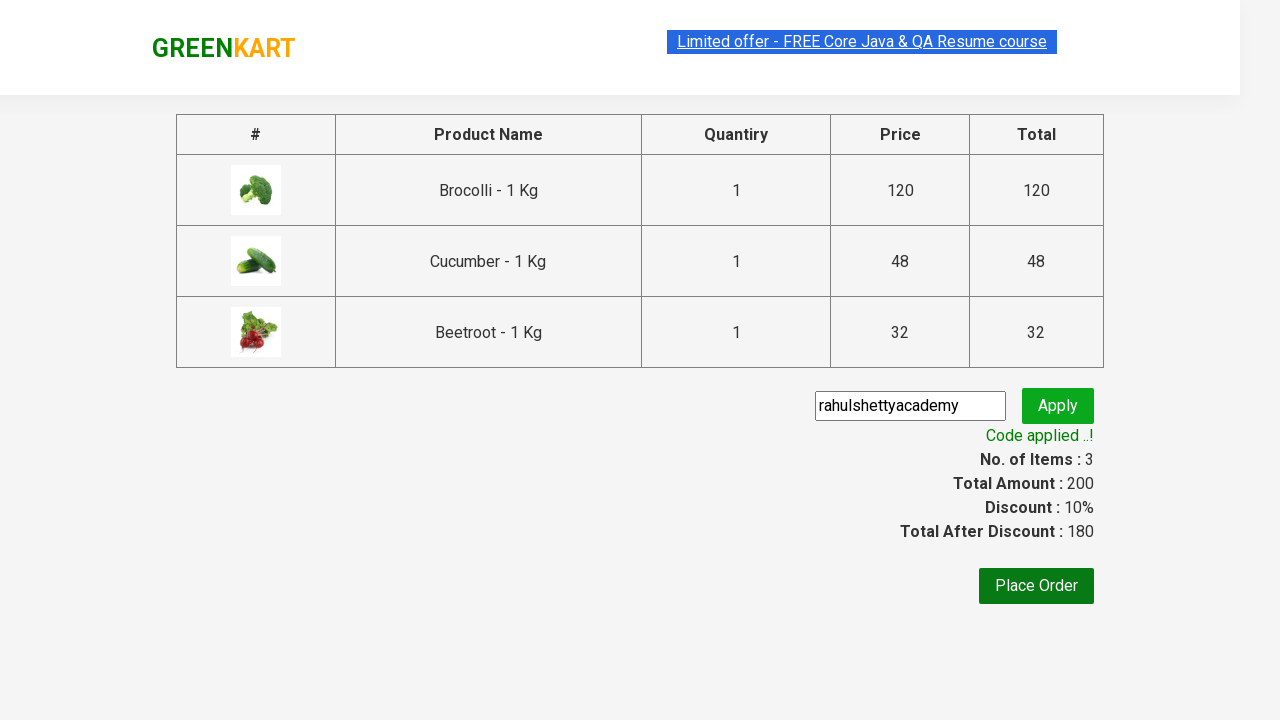

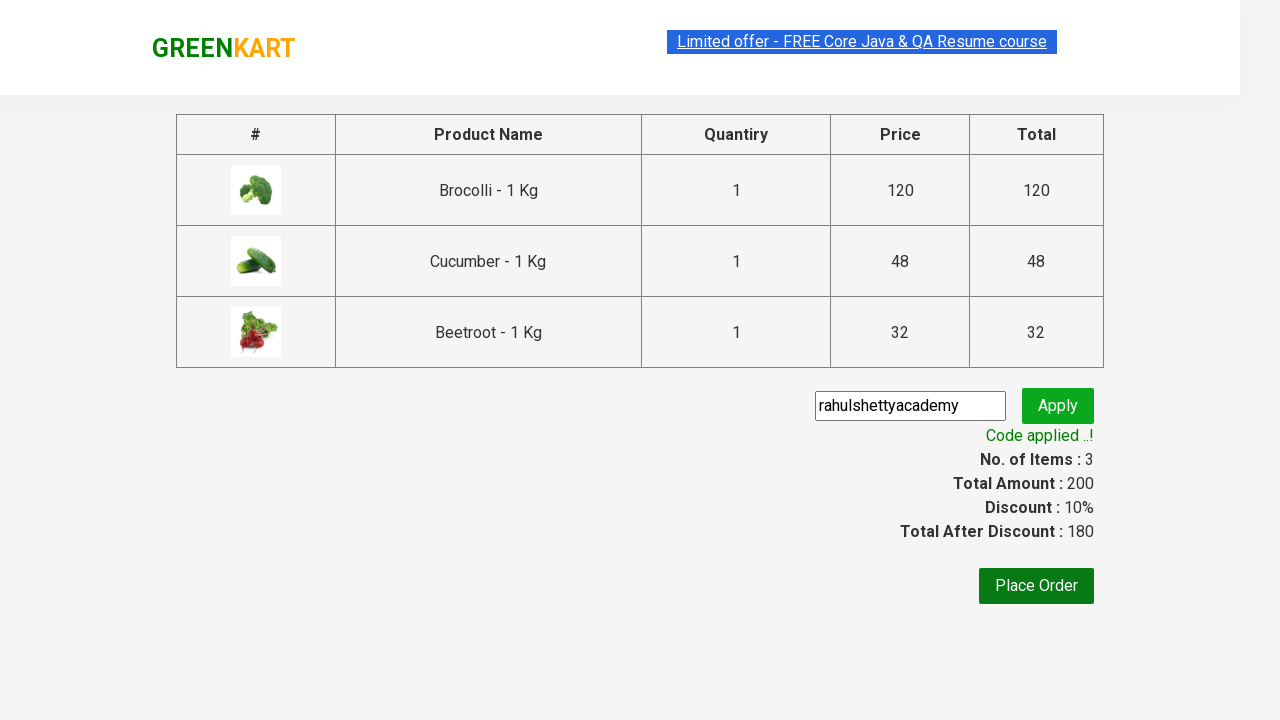